Opens the Brazilian postal service (Correios) website and maximizes the browser window

Starting URL: https://www.correios.com.br/

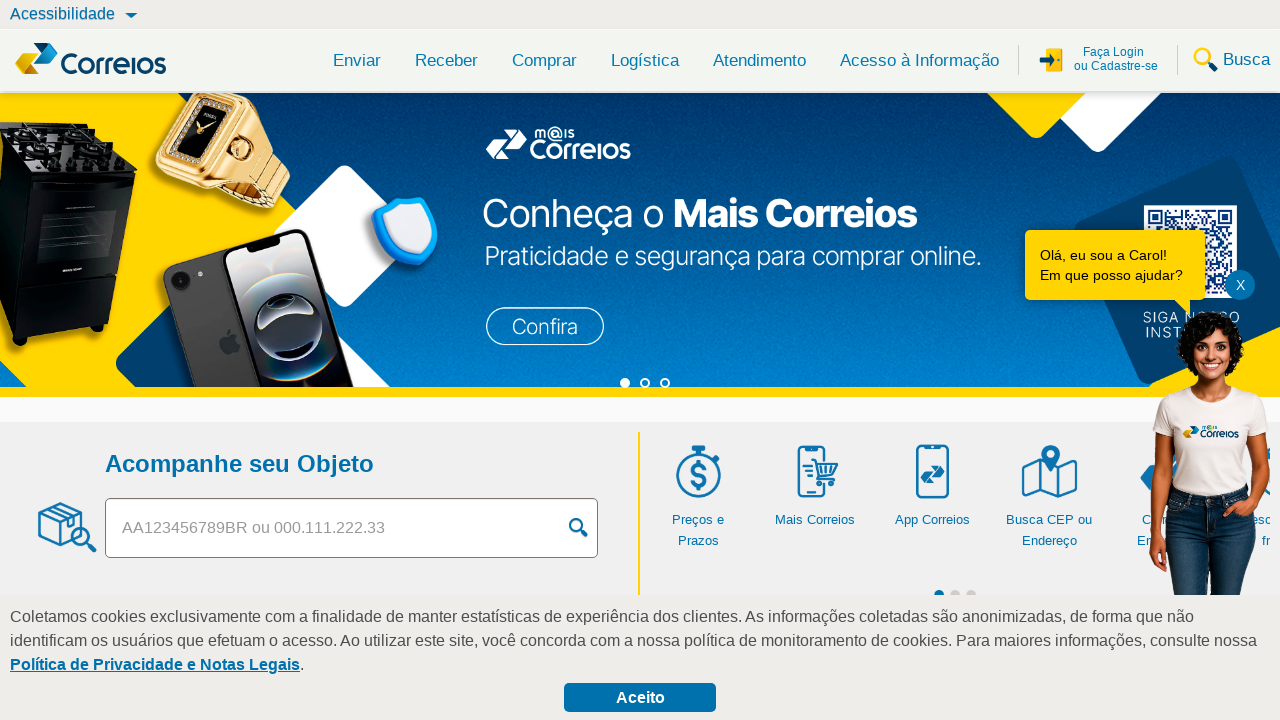

Navigated to Brazilian postal service (Correios) website at https://www.correios.com.br/
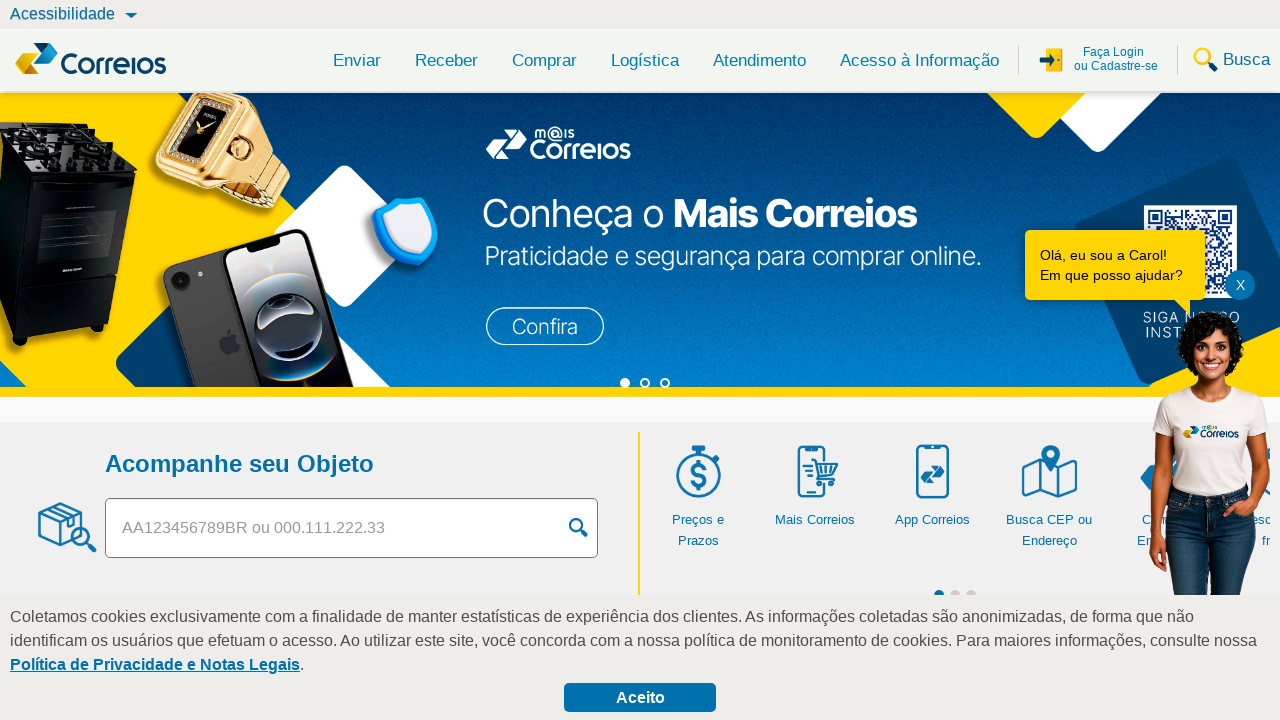

Maximized browser window
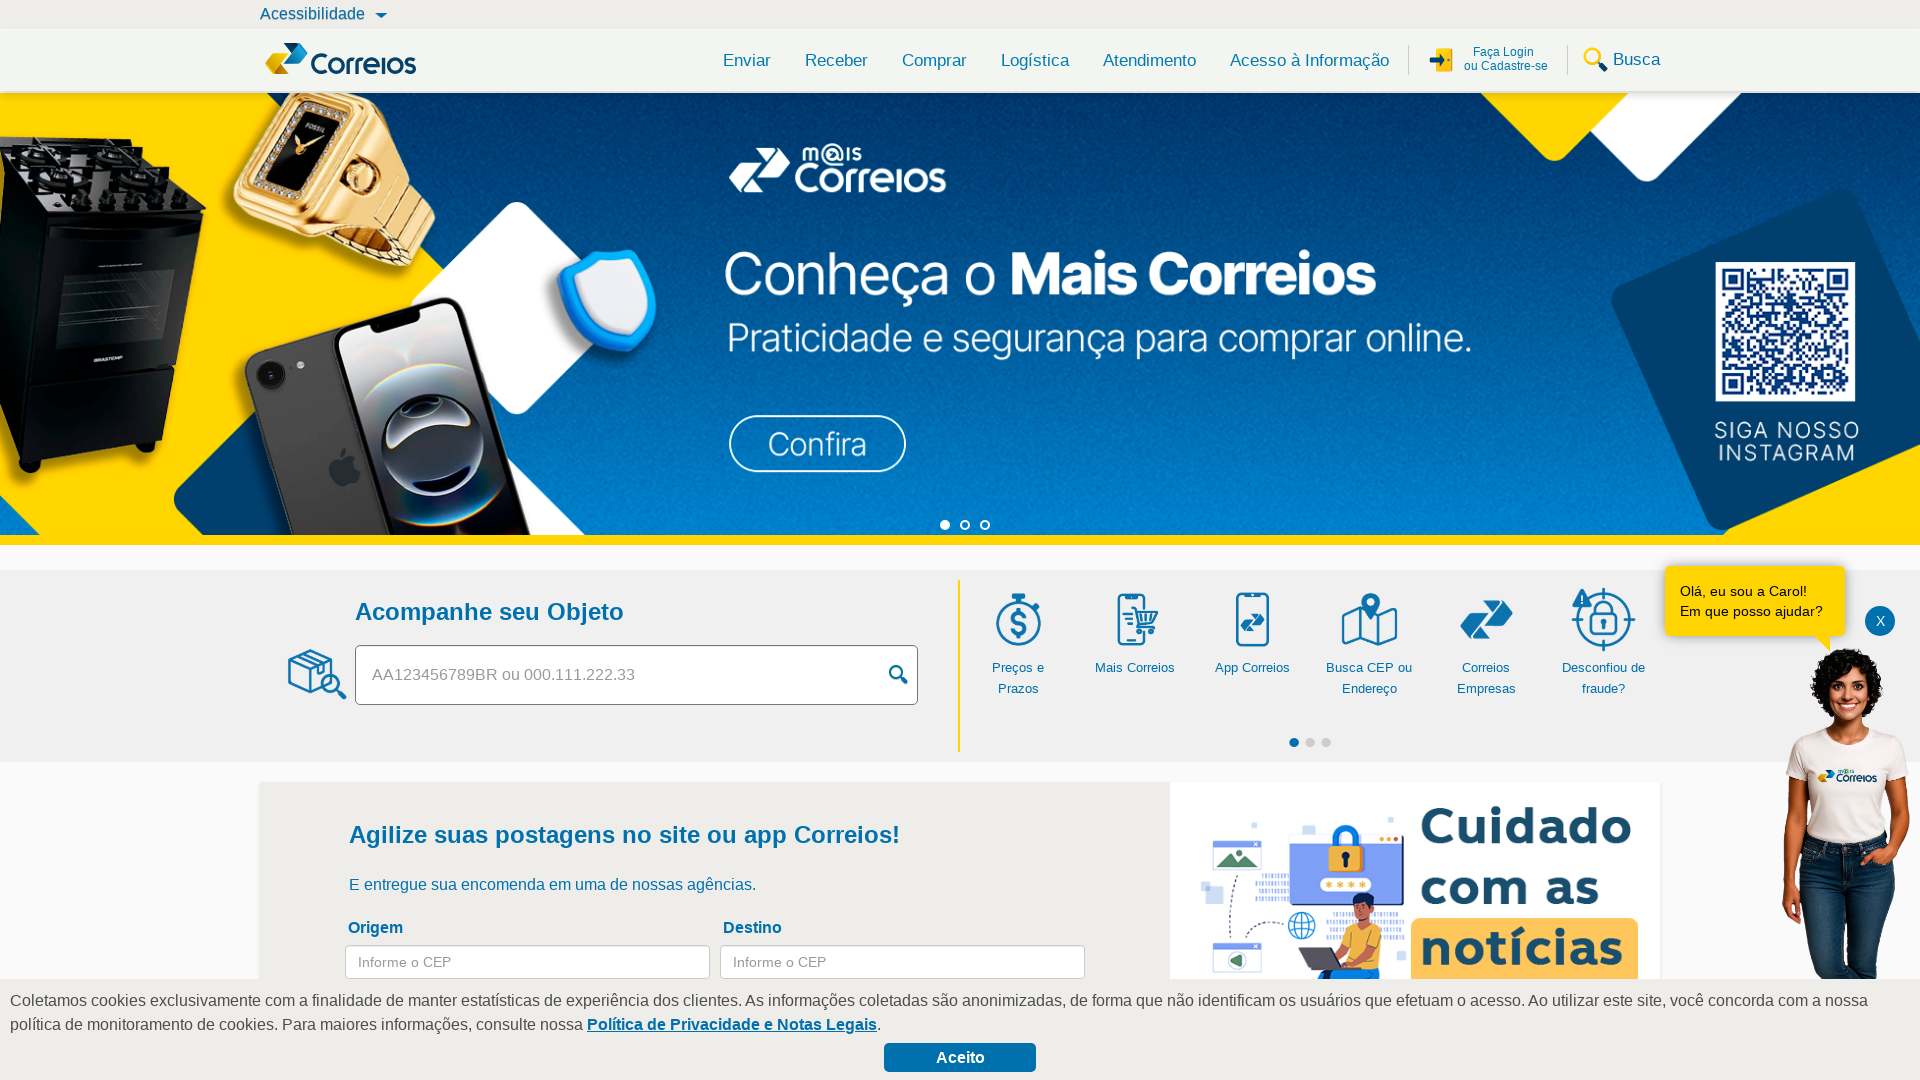

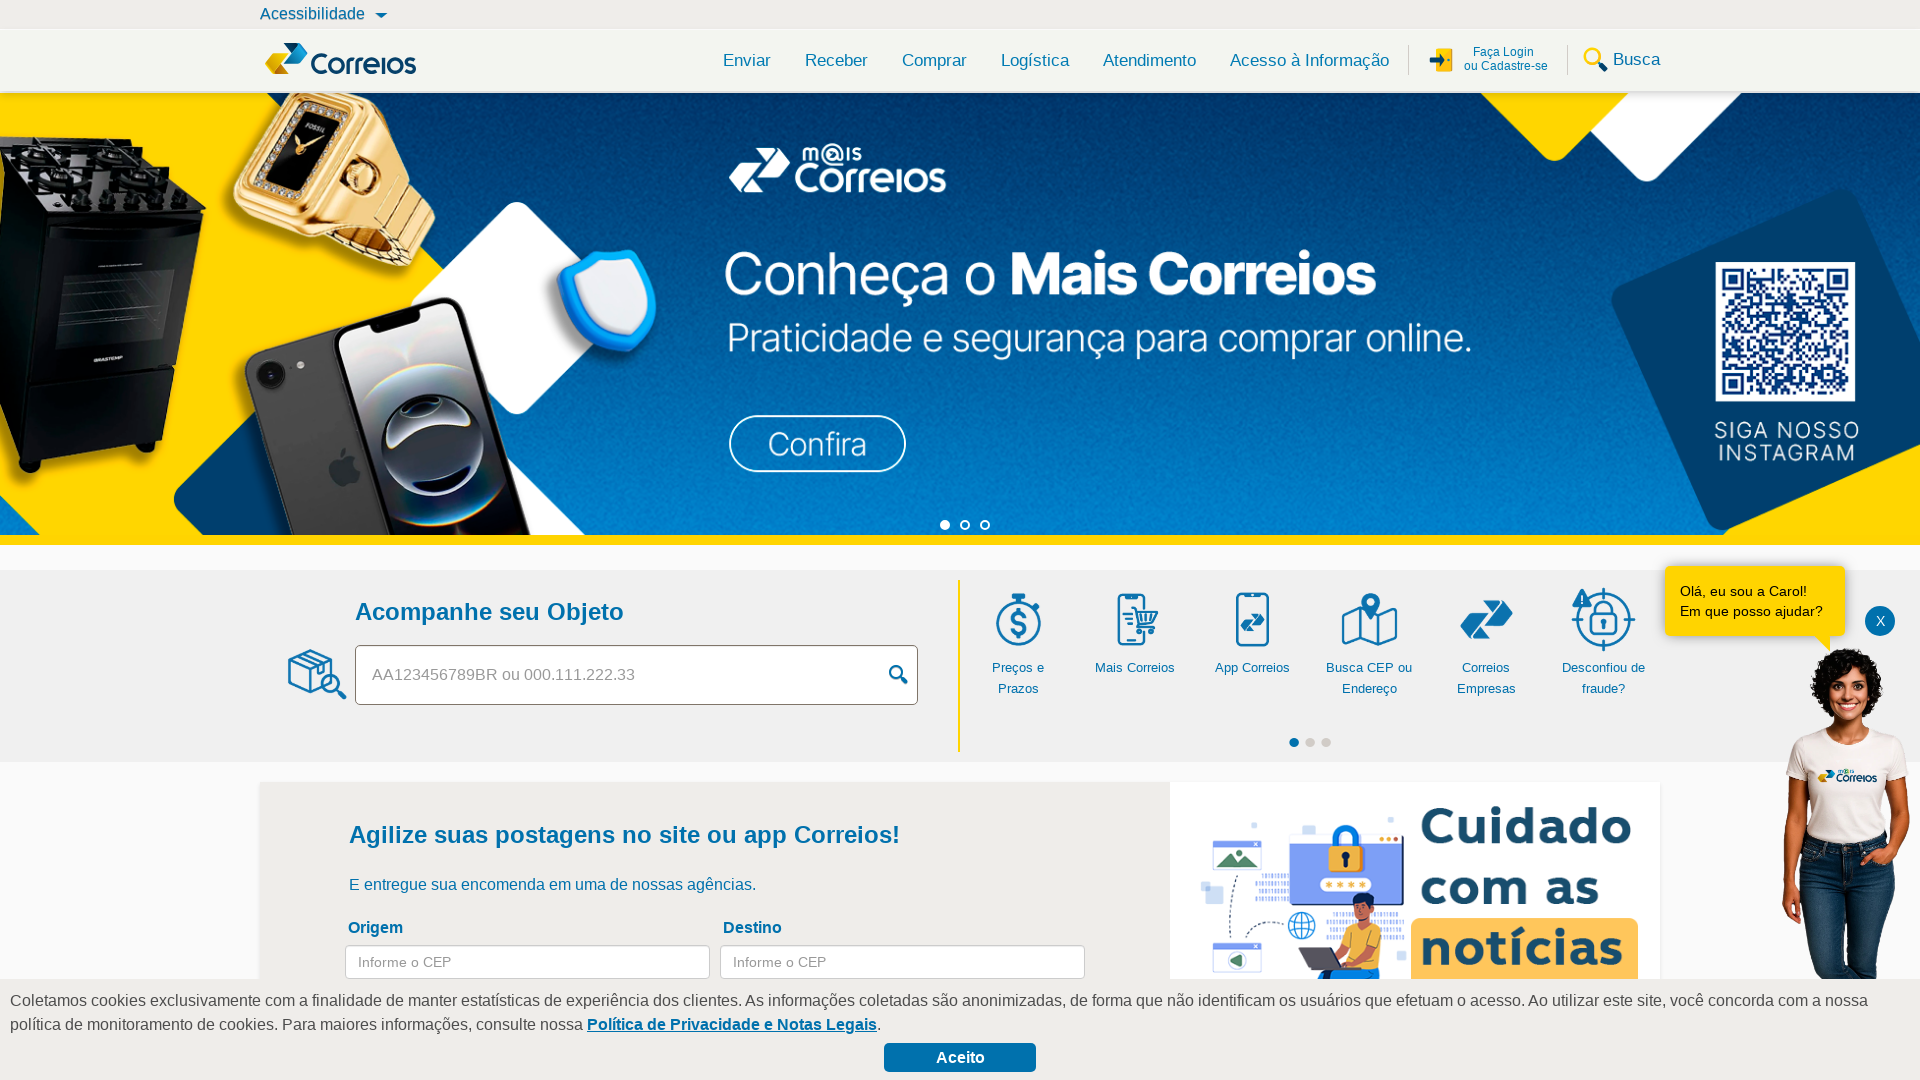